Navigates to the Selenium documentation website and clicks on the search button to open the search interface

Starting URL: https://www.selenium.dev/

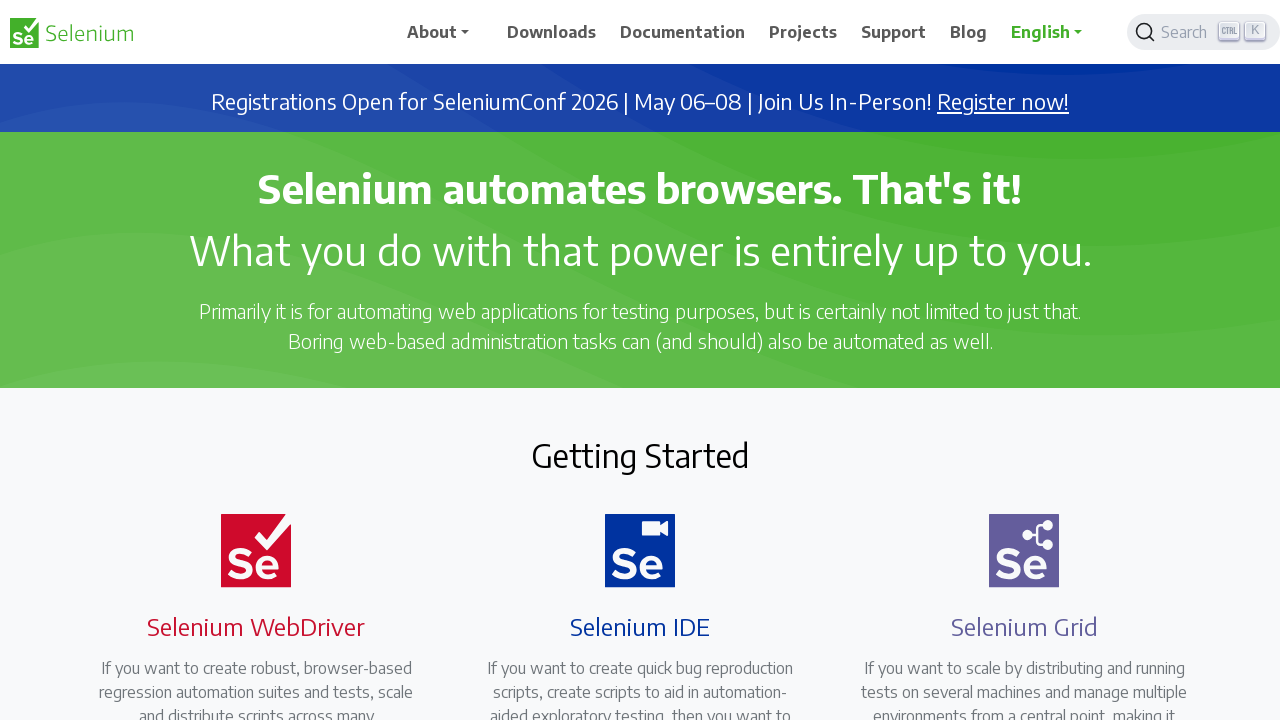

Navigated to Selenium documentation website
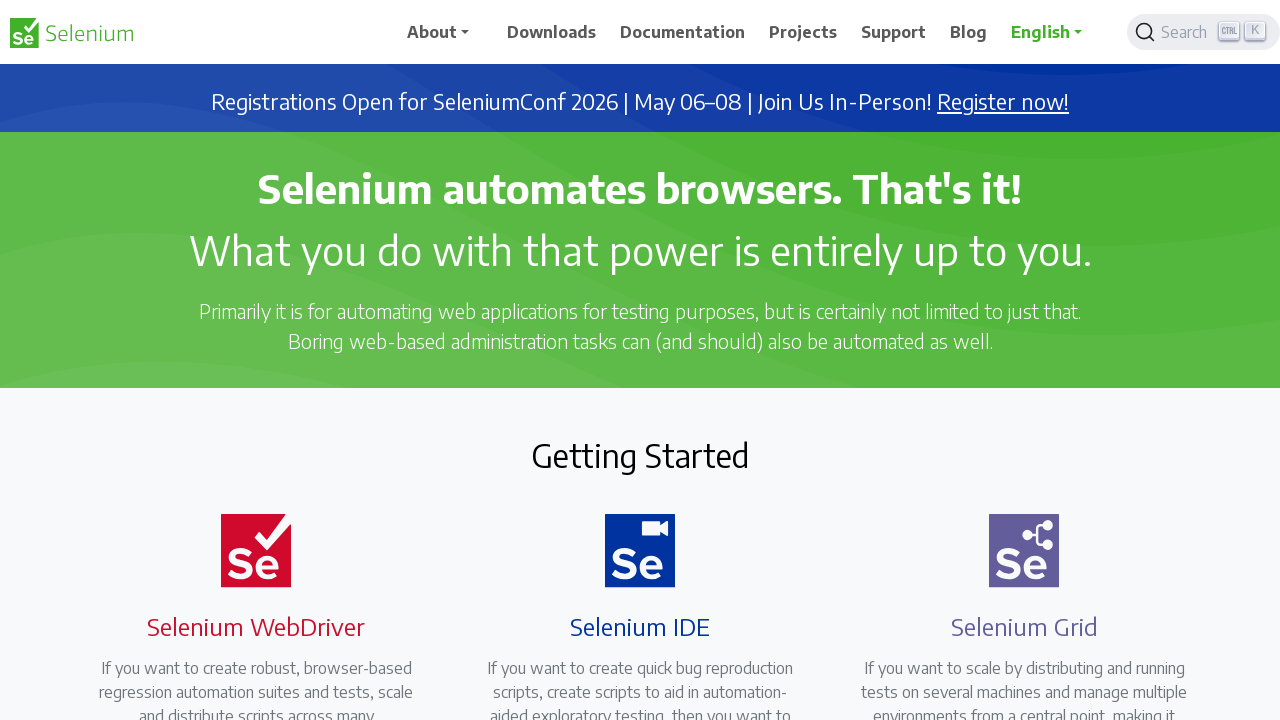

Clicked search button to open search interface at (1187, 32) on .DocSearch-Button-Placeholder
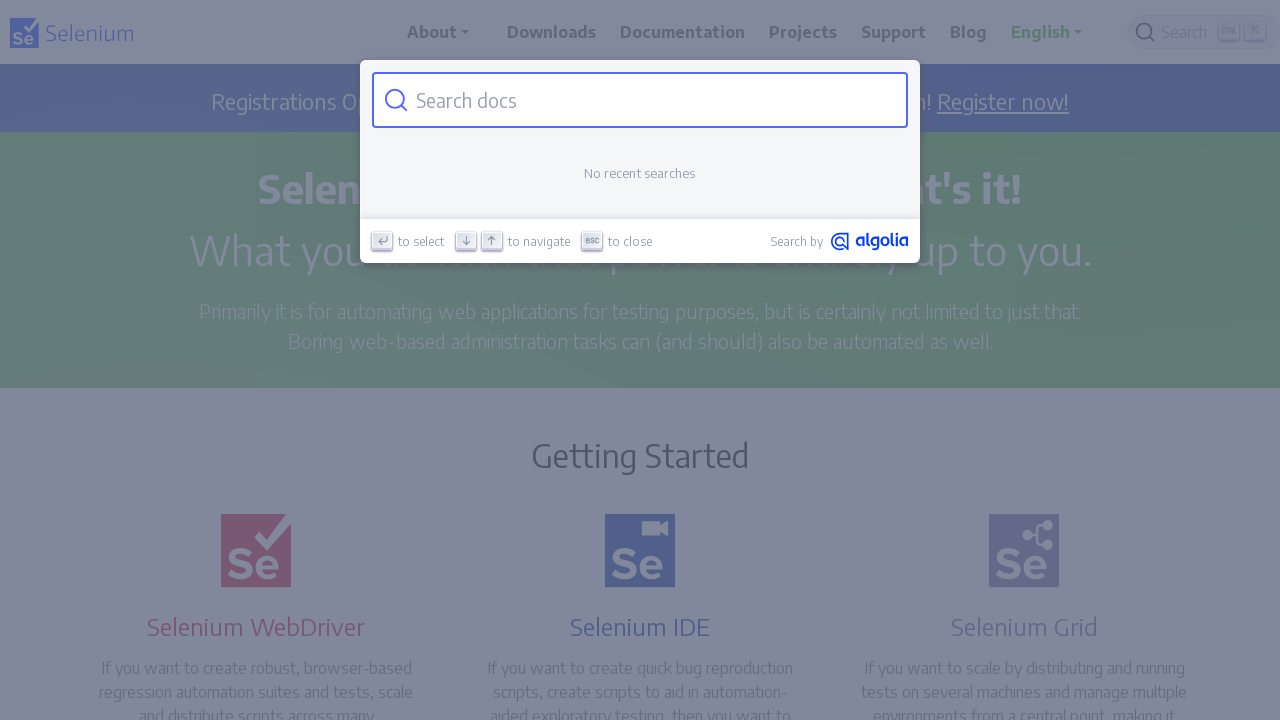

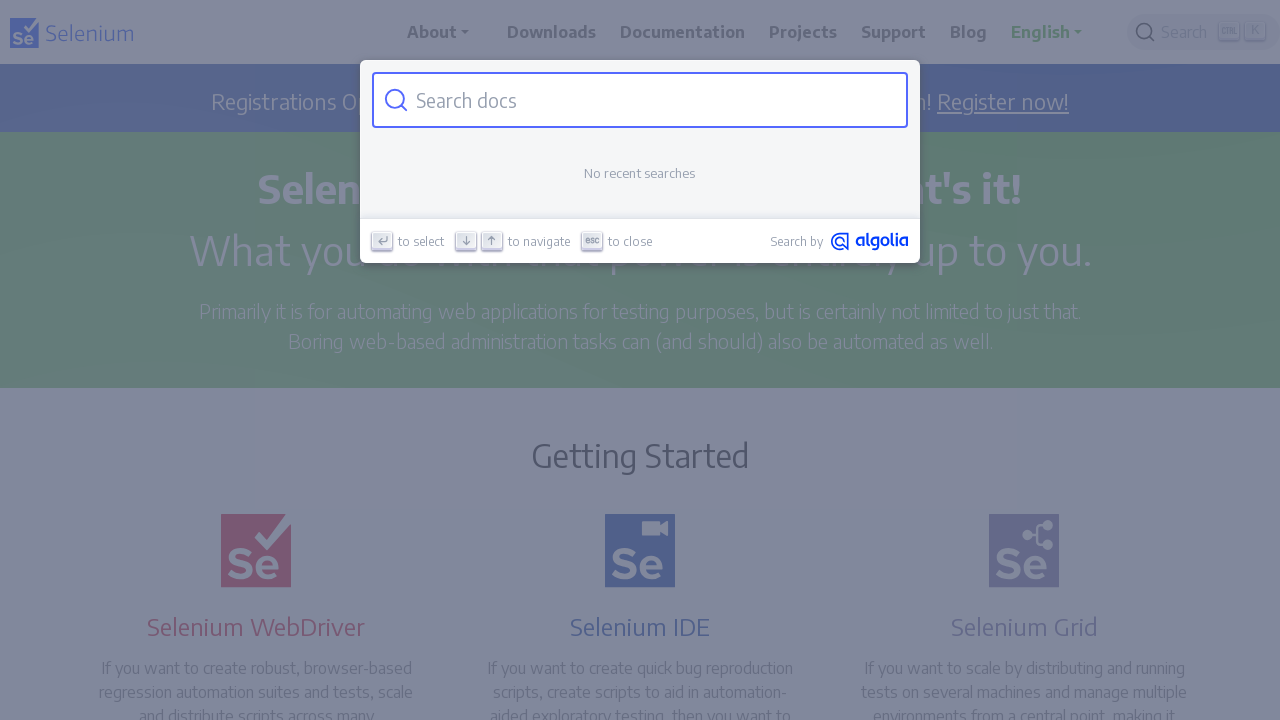